Tests dynamic loading with explicit wait by clicking start button and waiting for hidden element to become visible

Starting URL: https://the-internet.herokuapp.com/dynamic_loading/1

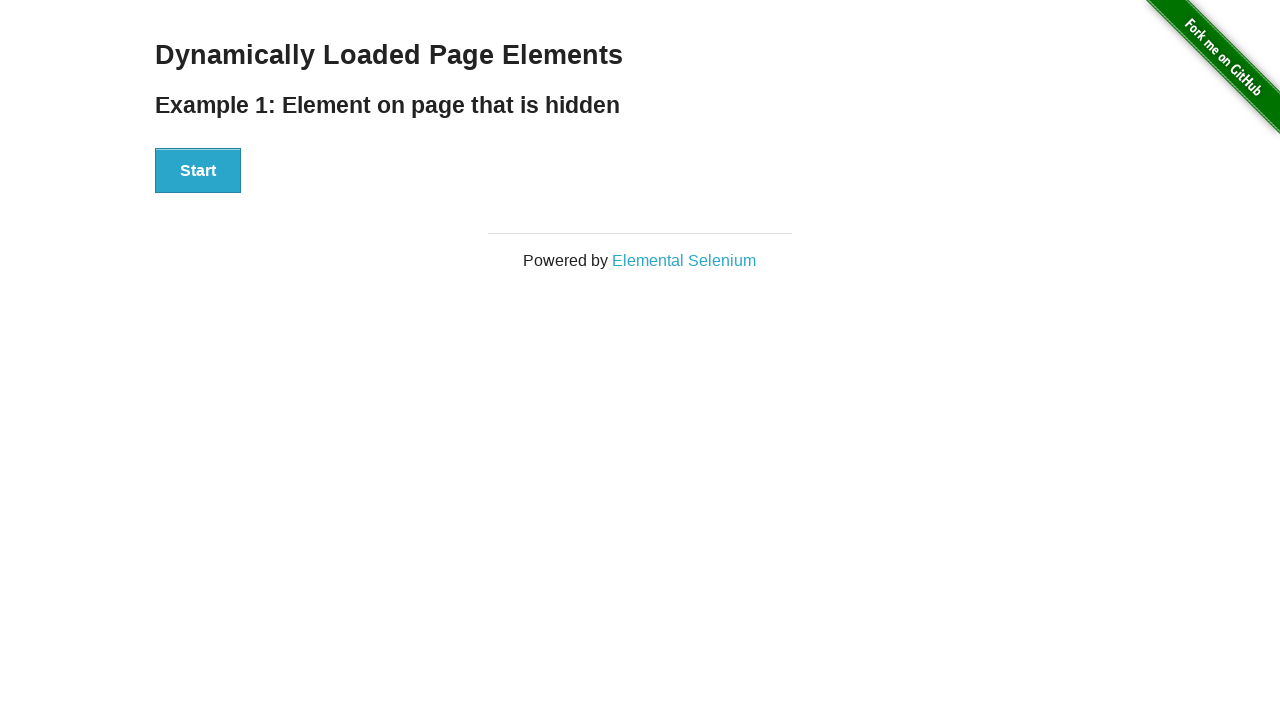

Clicked Start button to trigger dynamic loading at (198, 171) on xpath=//button[text()='Start']
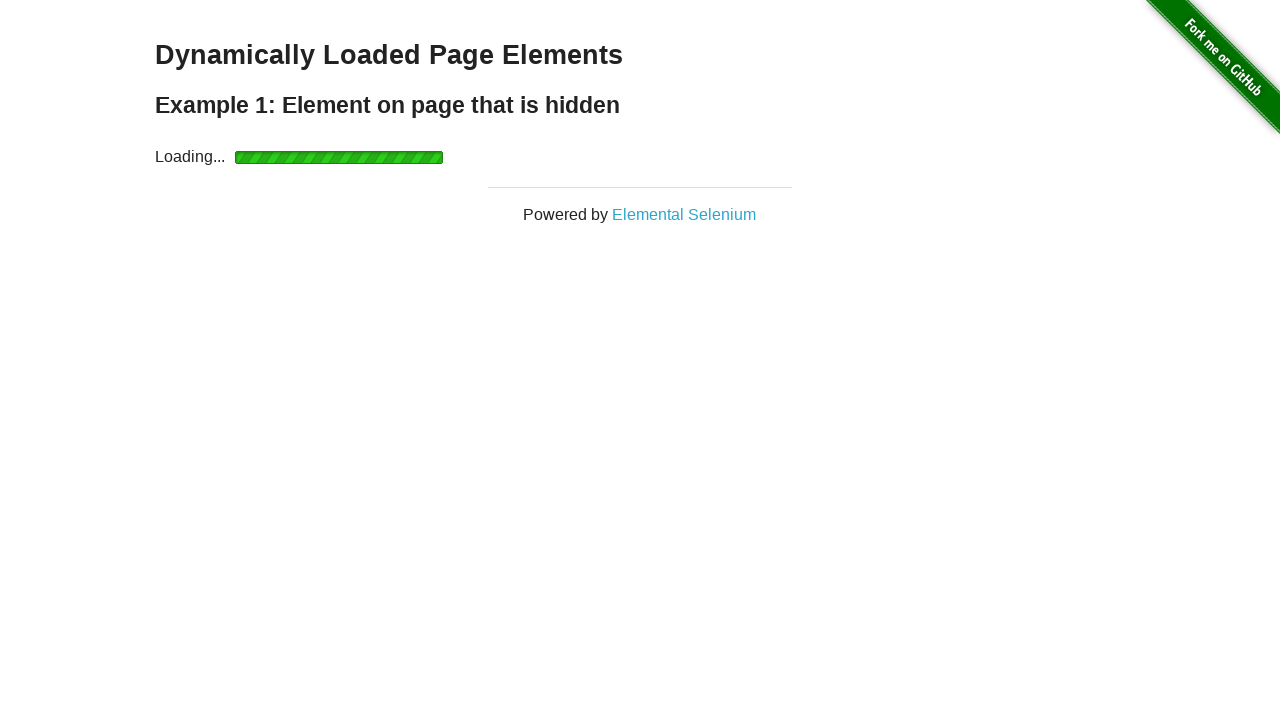

Waited for 'Hello World!' text to become visible
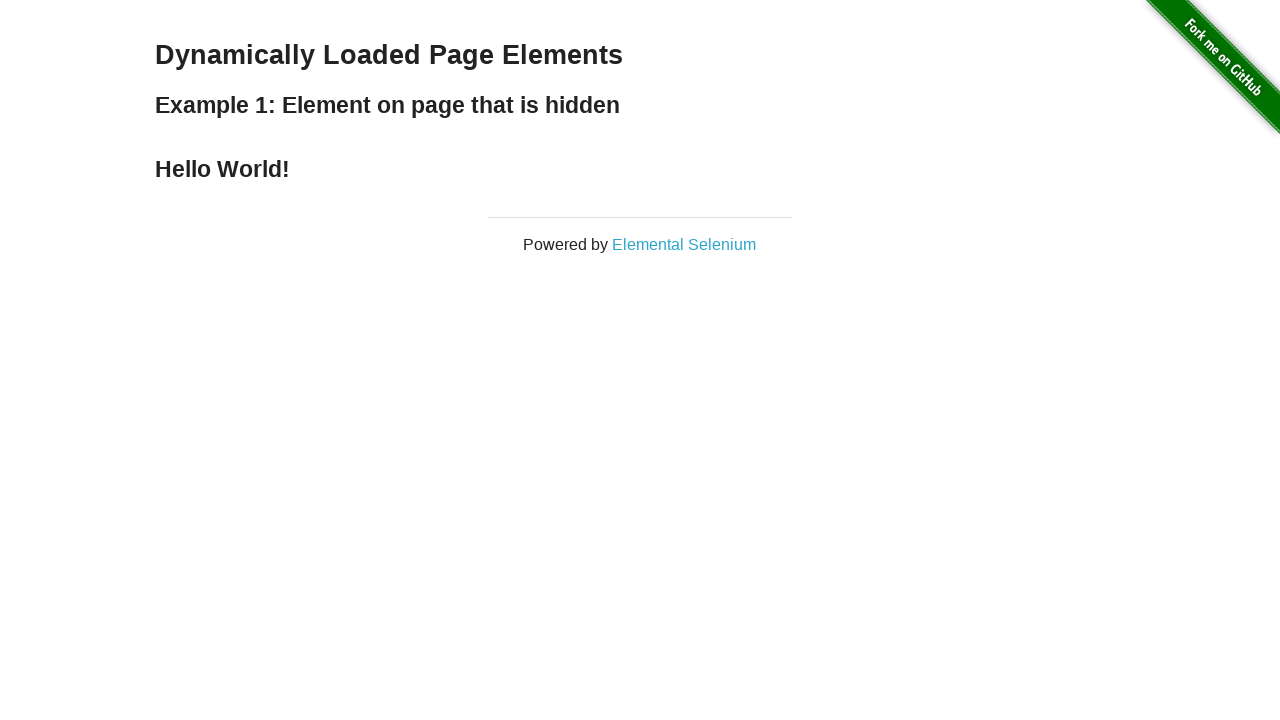

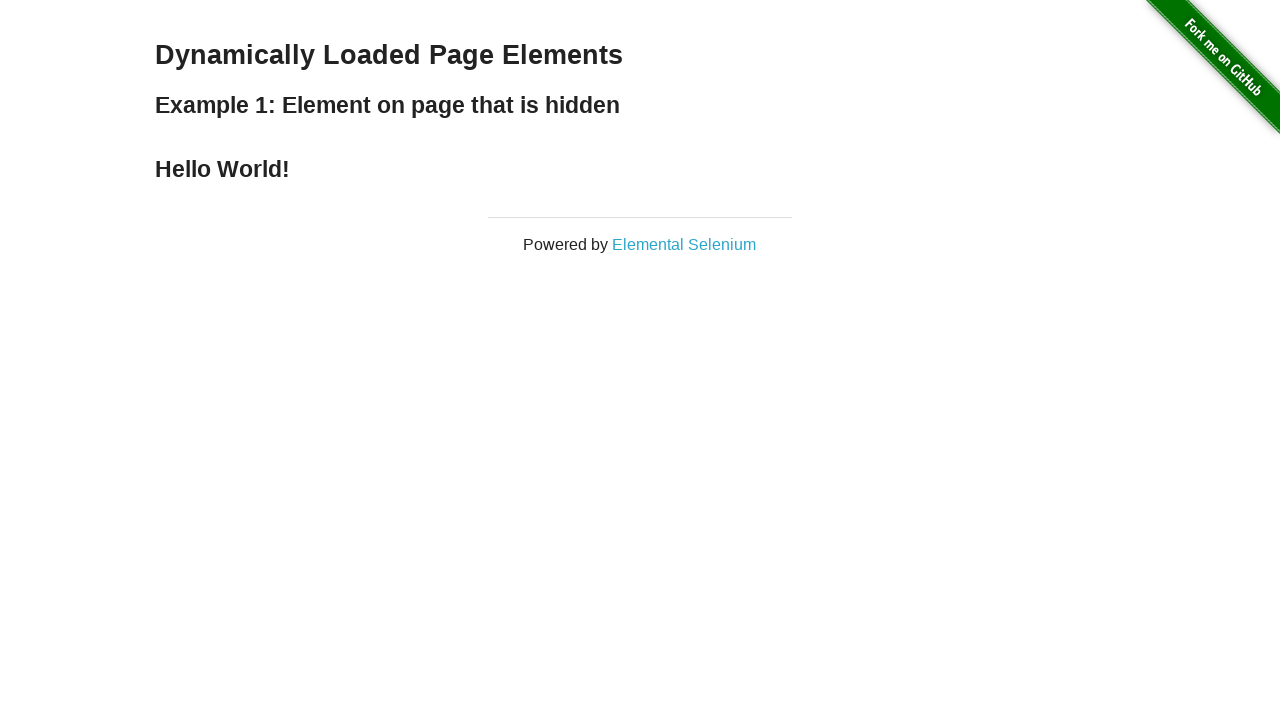